Tests navigation to Browse Languages menu, then to M submenu, and verifies MySQL is the last language in the table

Starting URL: http://www.99-bottles-of-beer.net/

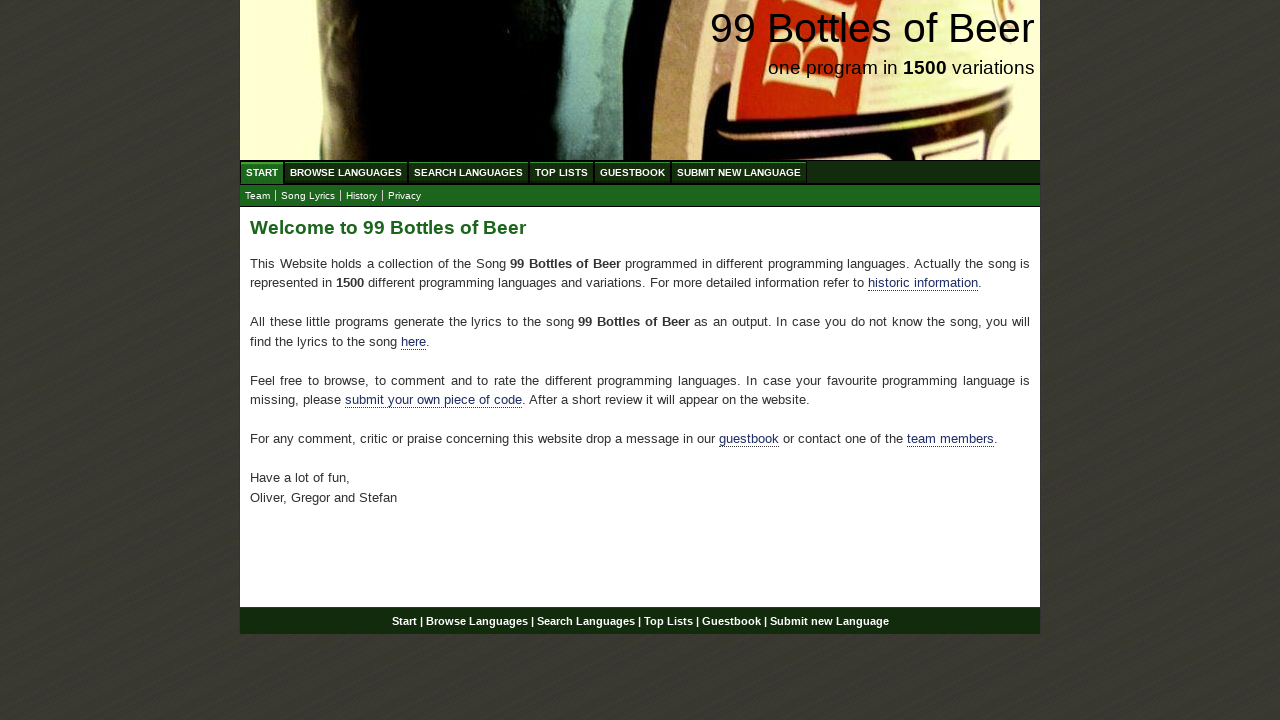

Clicked on Browse Languages menu at (346, 172) on xpath=//ul[@id='menu']//a[text()='Browse Languages']
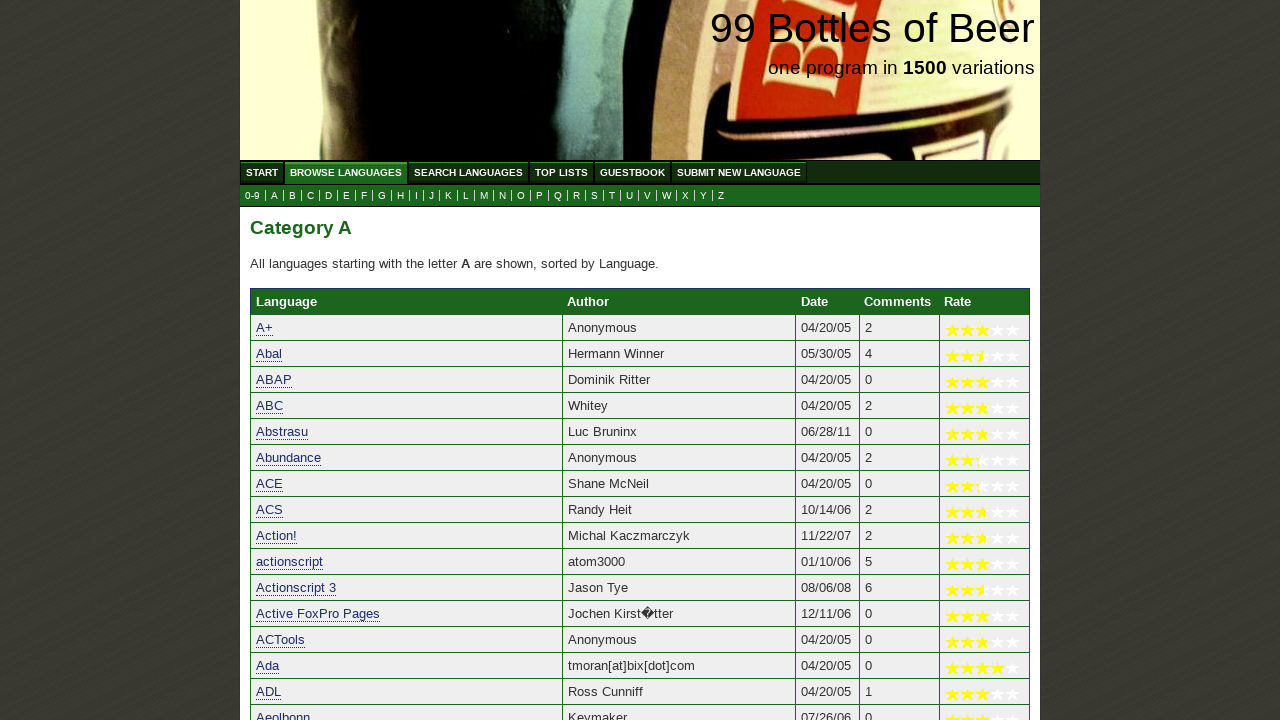

Clicked on M submenu at (484, 196) on xpath=//ul[@id='submenu']//a[text()='M']
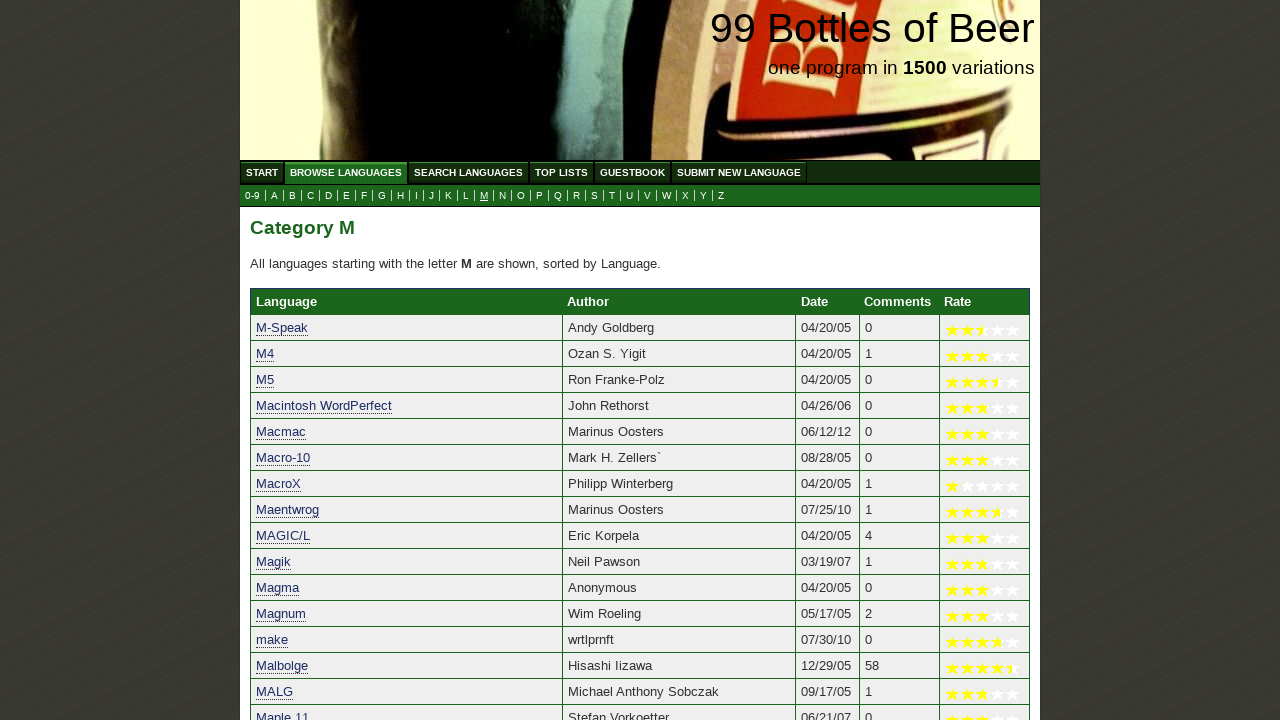

Verified MySQL is the last language in the table
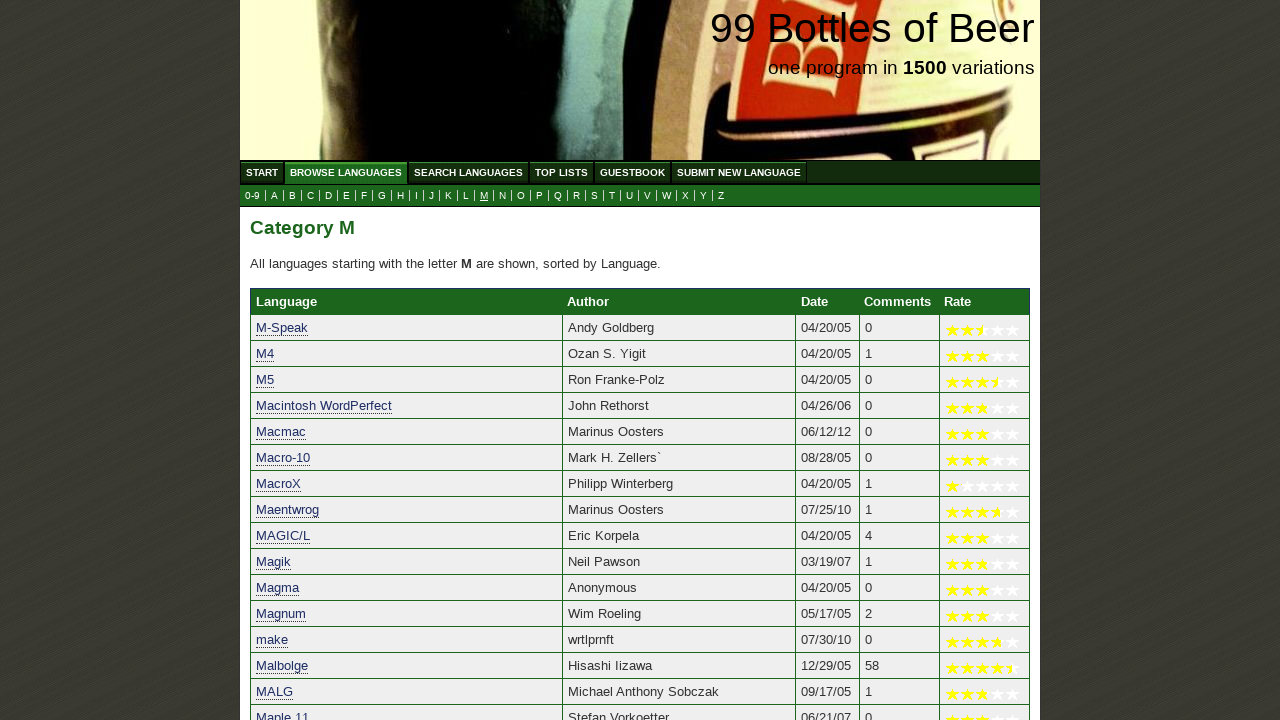

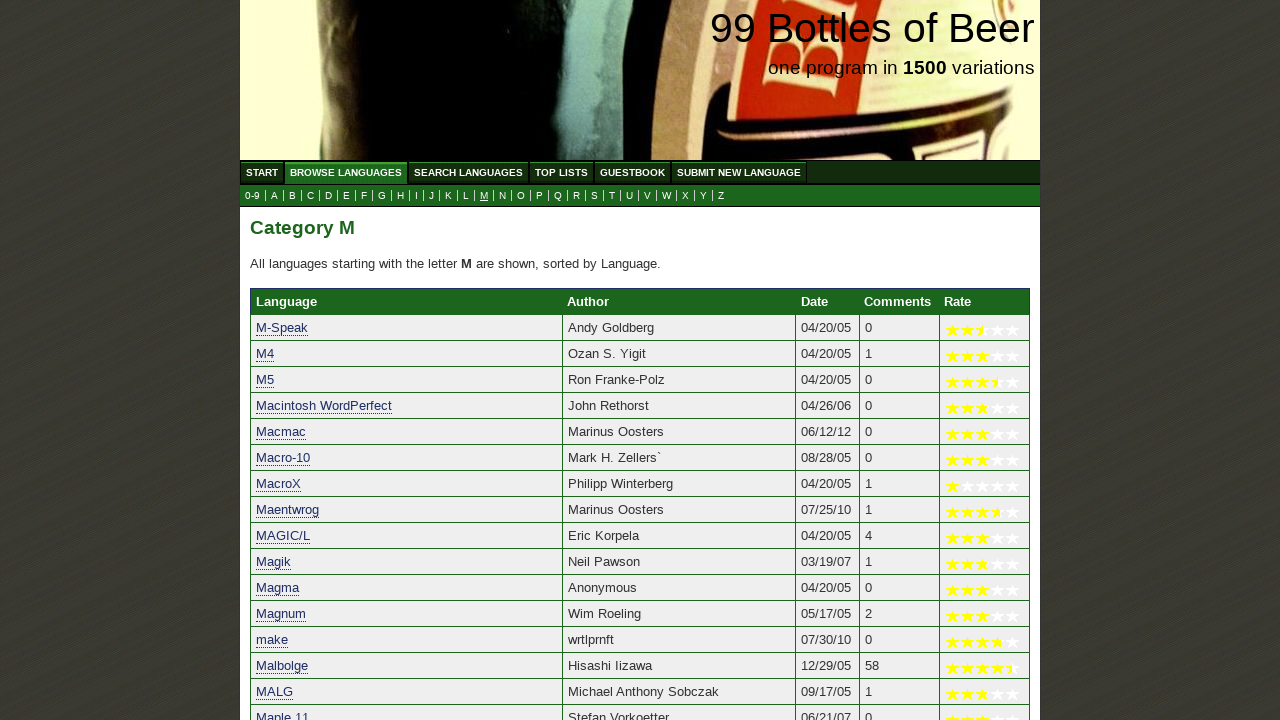